Tests JavaScript alert handling by triggering and interacting with three types of alerts: normal alert (accept), confirm alert (dismiss), and prompt alert (enter text and accept)

Starting URL: https://the-internet.herokuapp.com/javascript_alerts

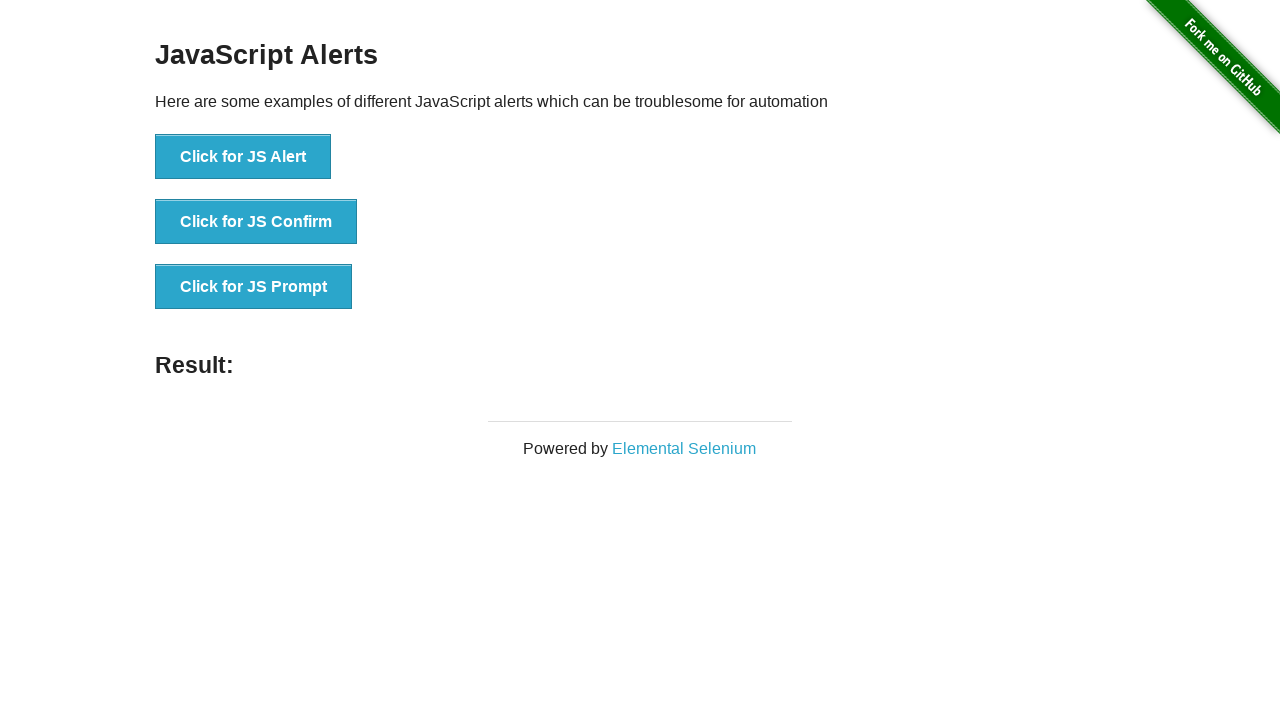

Clicked button to trigger normal alert at (243, 157) on xpath=//*[@id="content"]/div/ul/li[1]/button
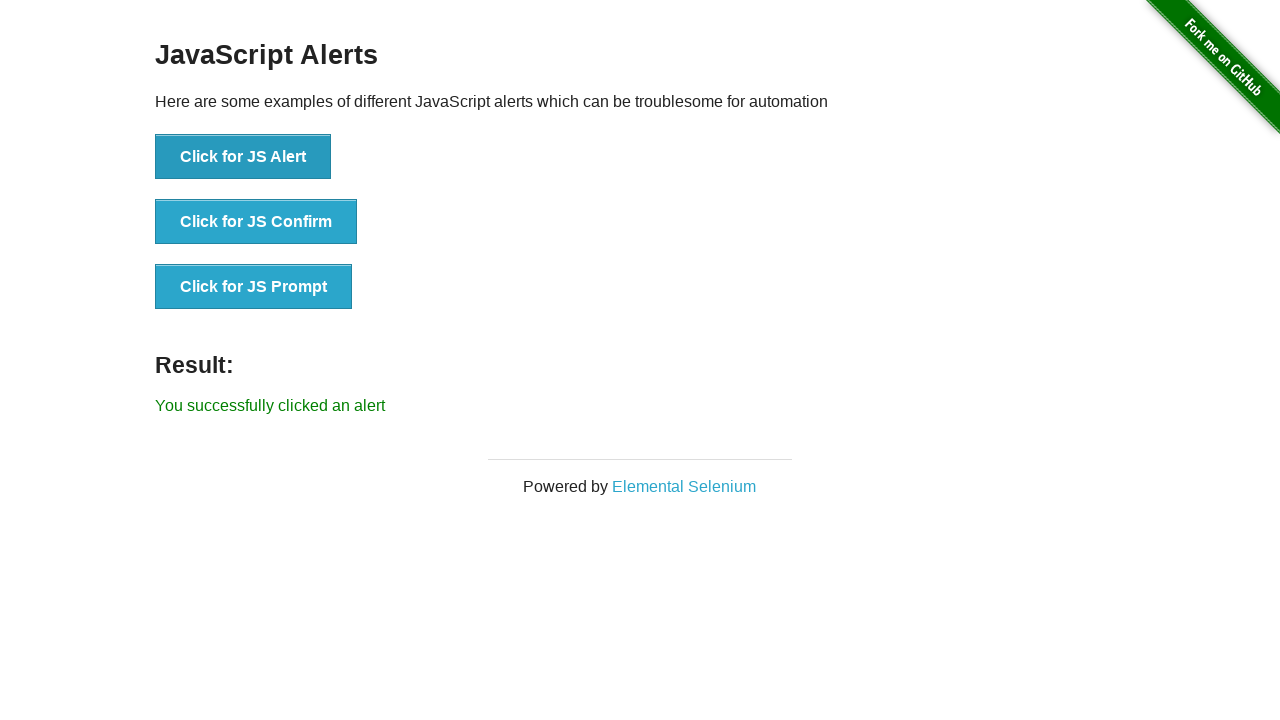

Set up dialog handler to accept alerts
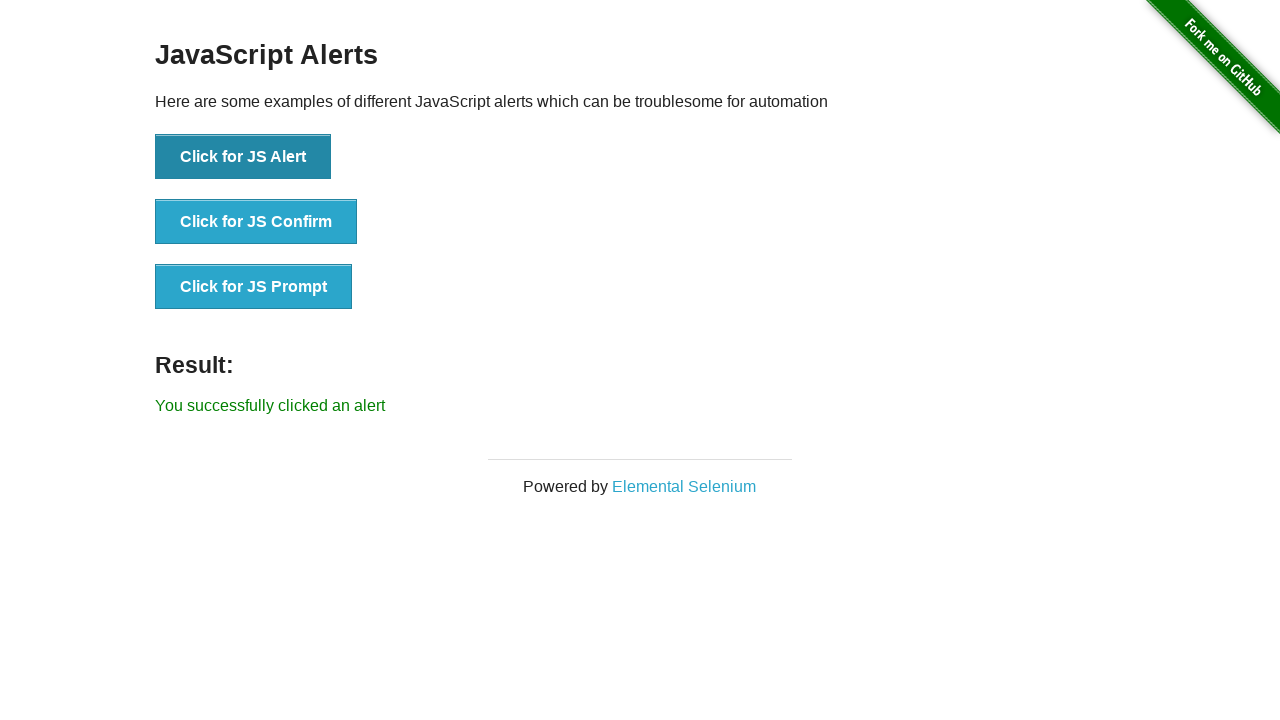

Waited for normal alert to be handled
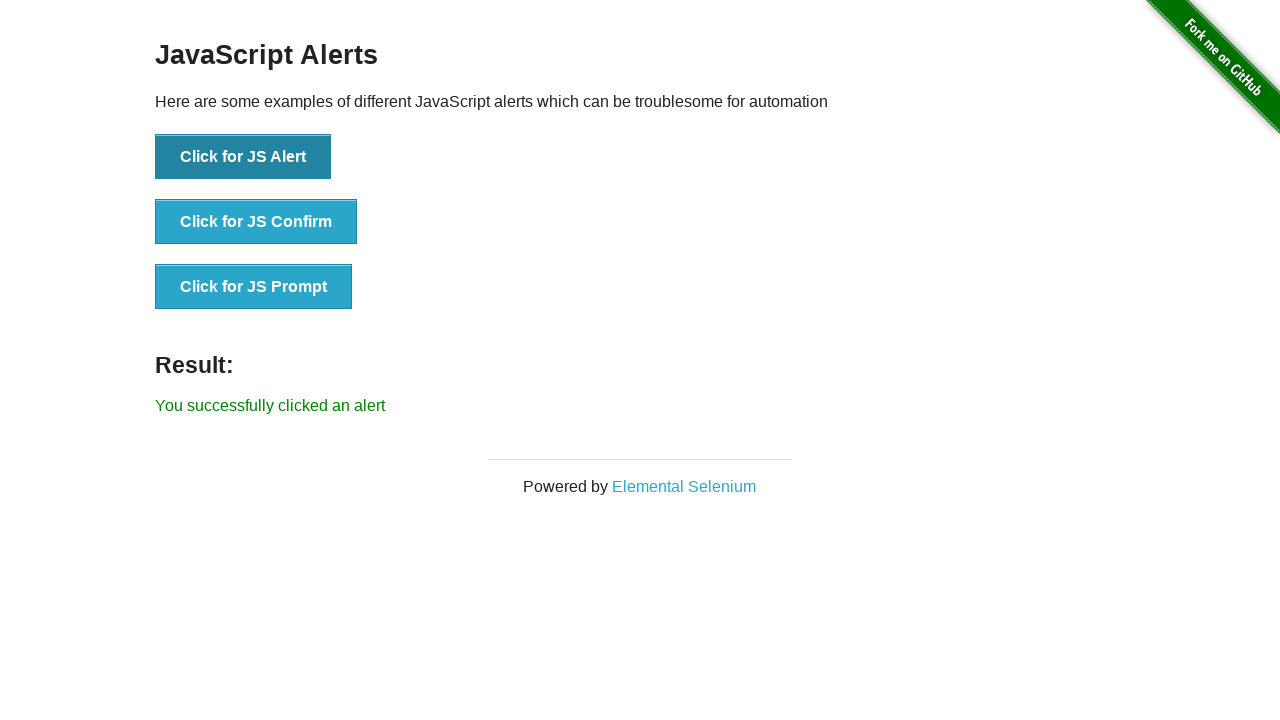

Clicked button to trigger confirm alert at (256, 222) on xpath=//*[@id="content"]/div/ul/li[2]/button
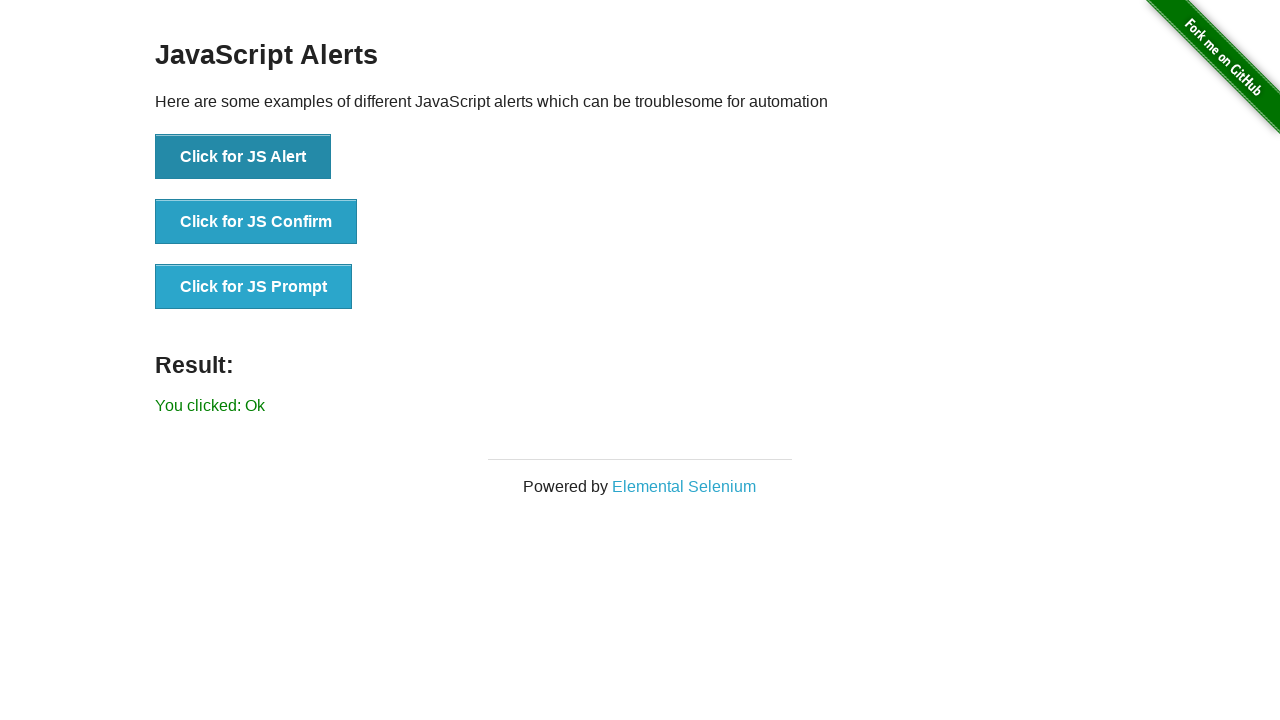

Set up dialog handler to dismiss confirm alert
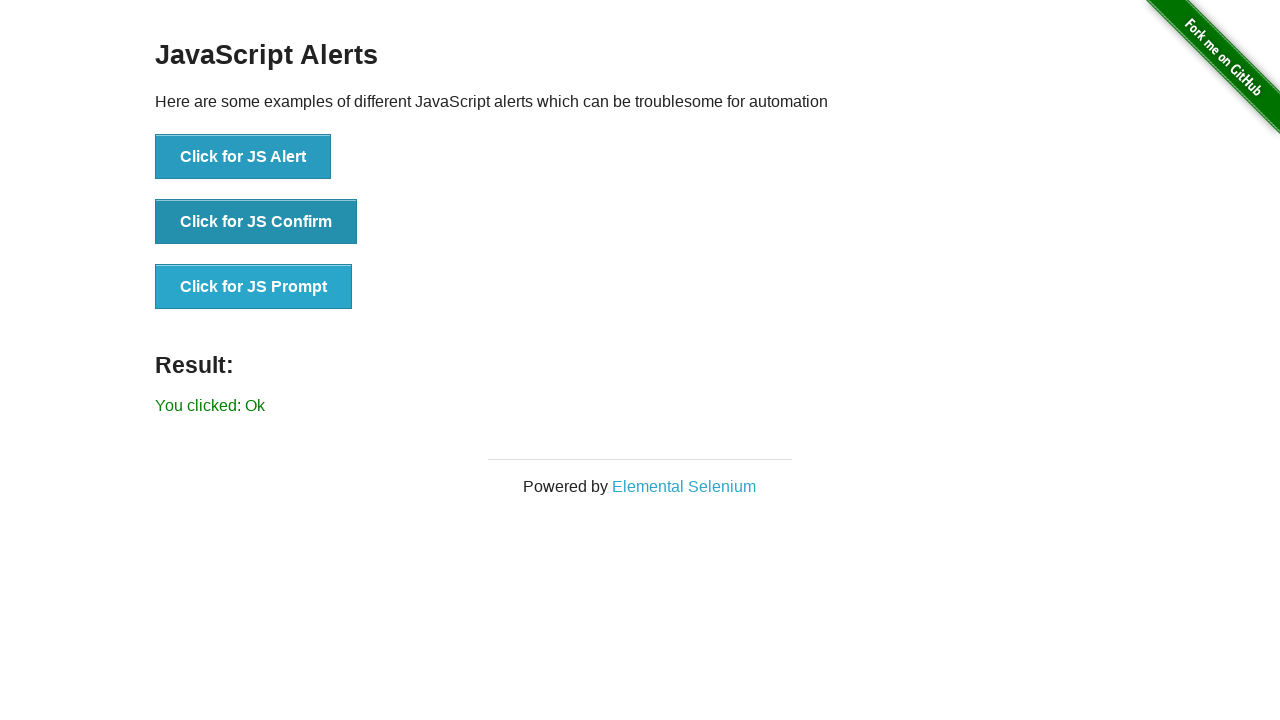

Waited for confirm alert to be dismissed
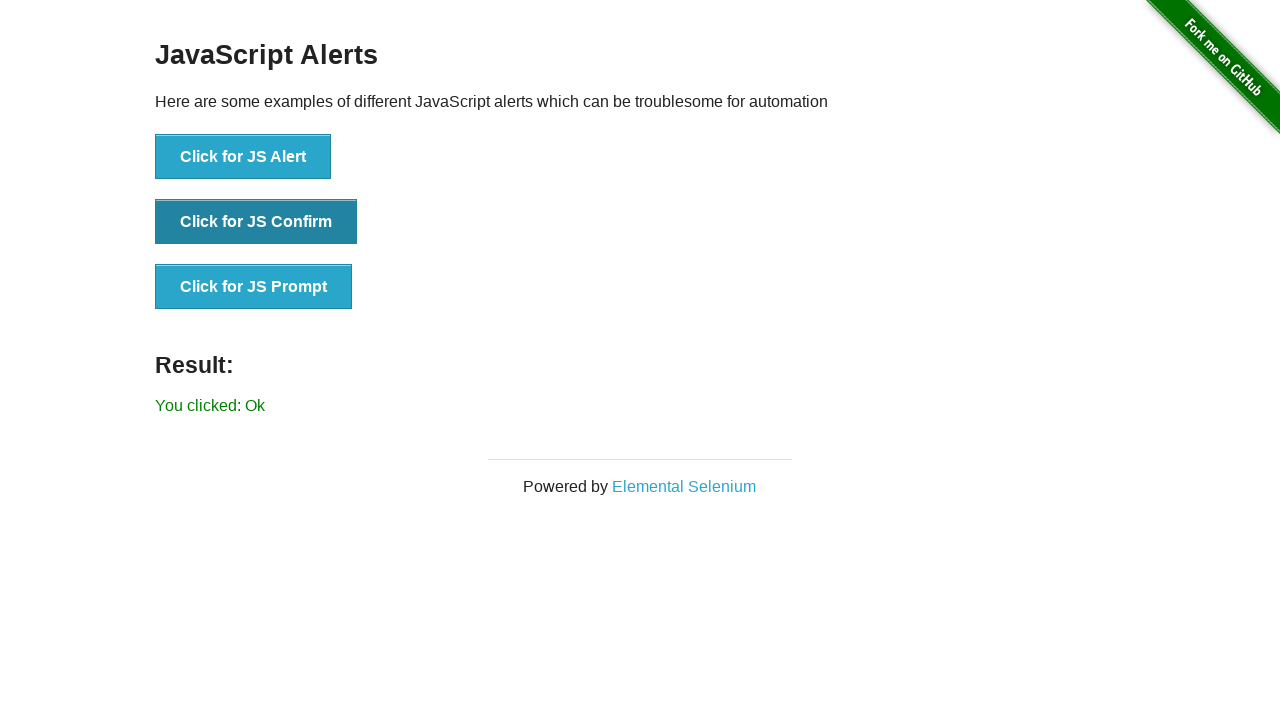

Clicked button to trigger prompt alert at (254, 287) on xpath=//*[@id="content"]/div/ul/li[3]/button
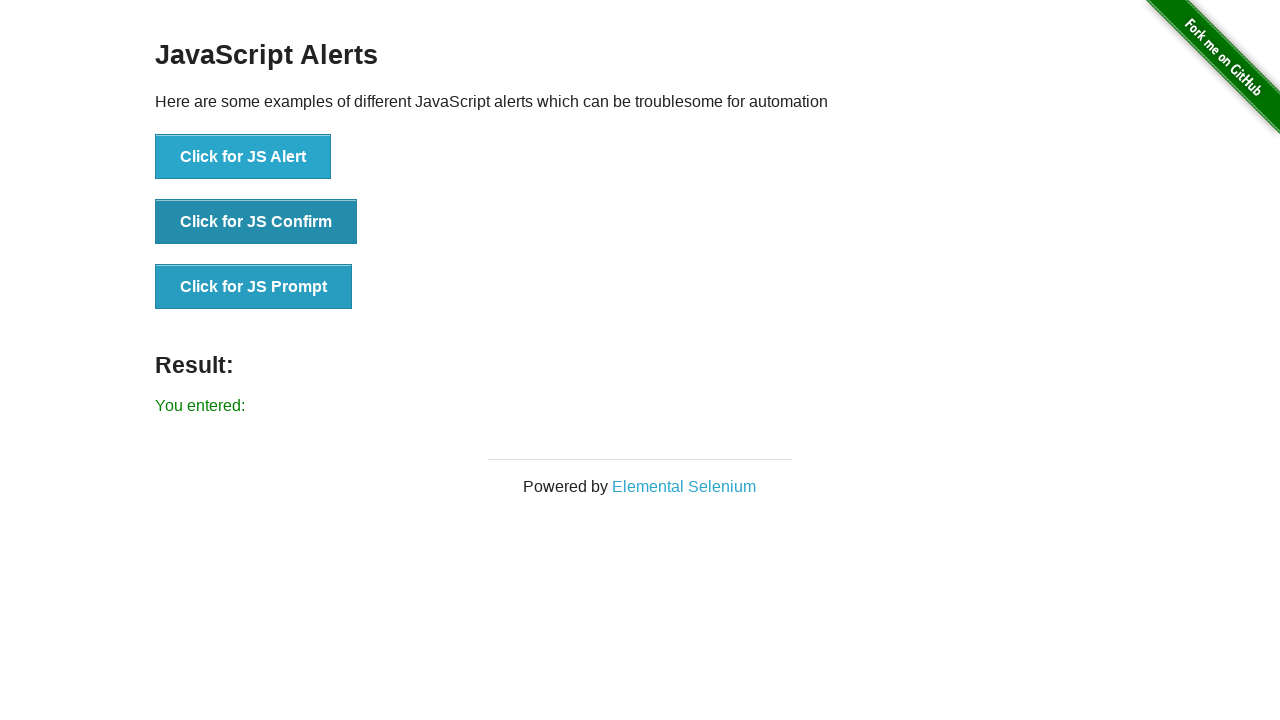

Set up dialog handler to enter text and accept prompt alert
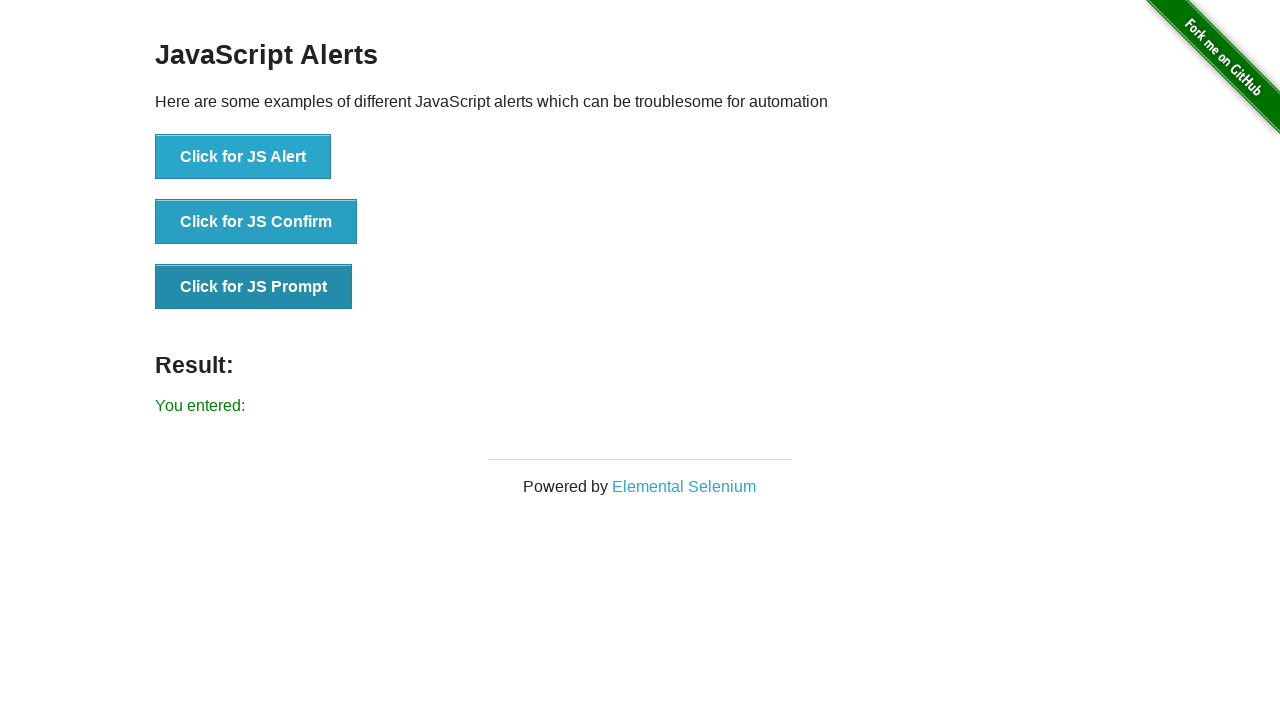

Waited for prompt alert to be handled with text input
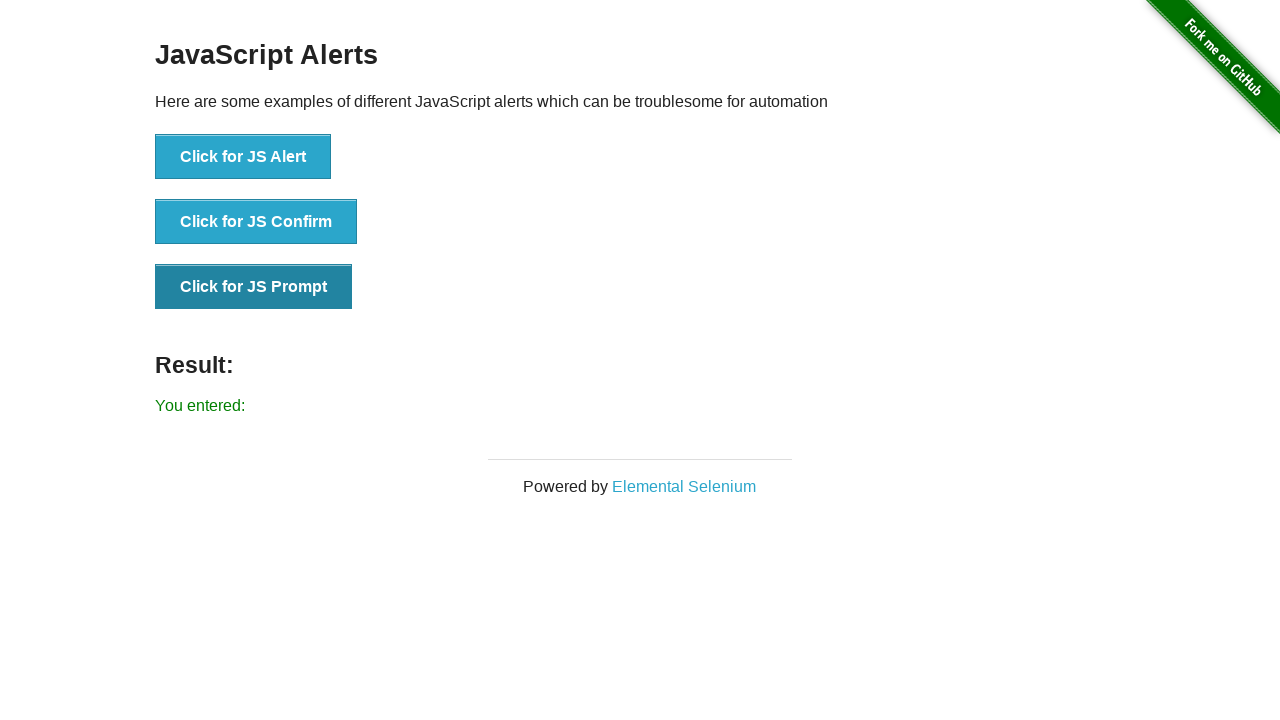

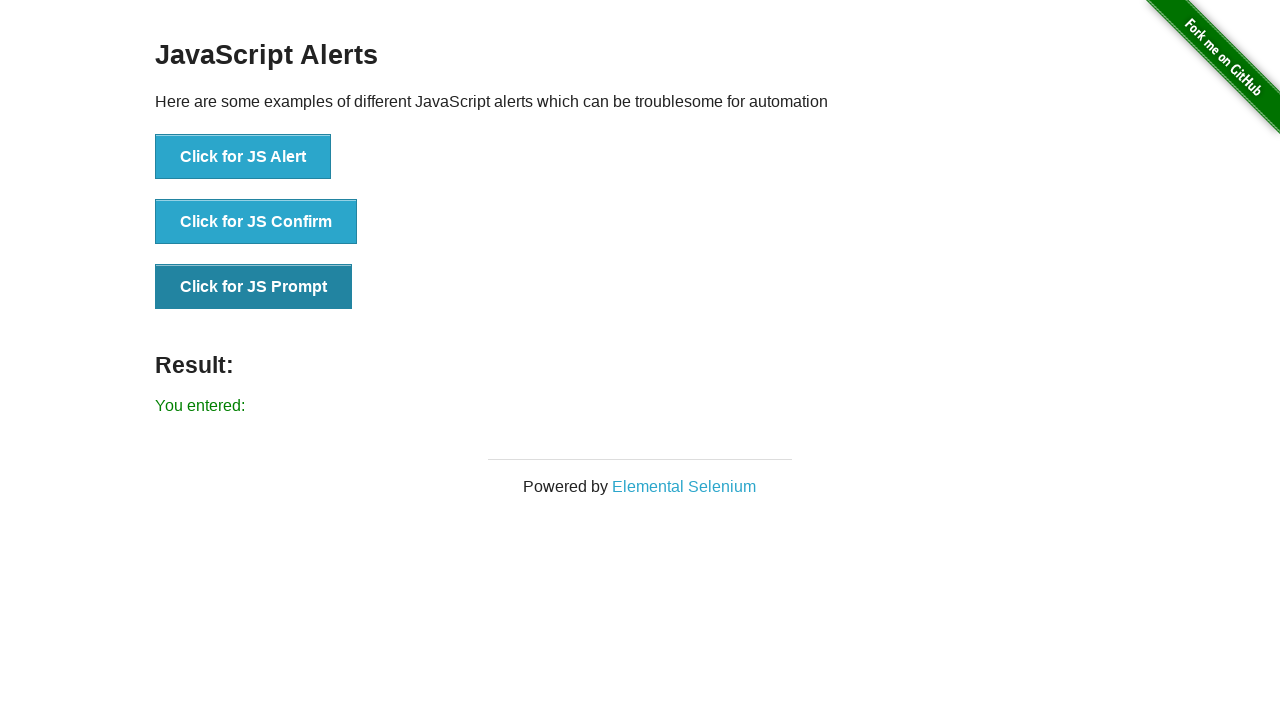